Tests tooltip functionality by hovering over an element and verifying the tooltip text appears

Starting URL: https://www.w3schools.com/css/css_tooltip.asp

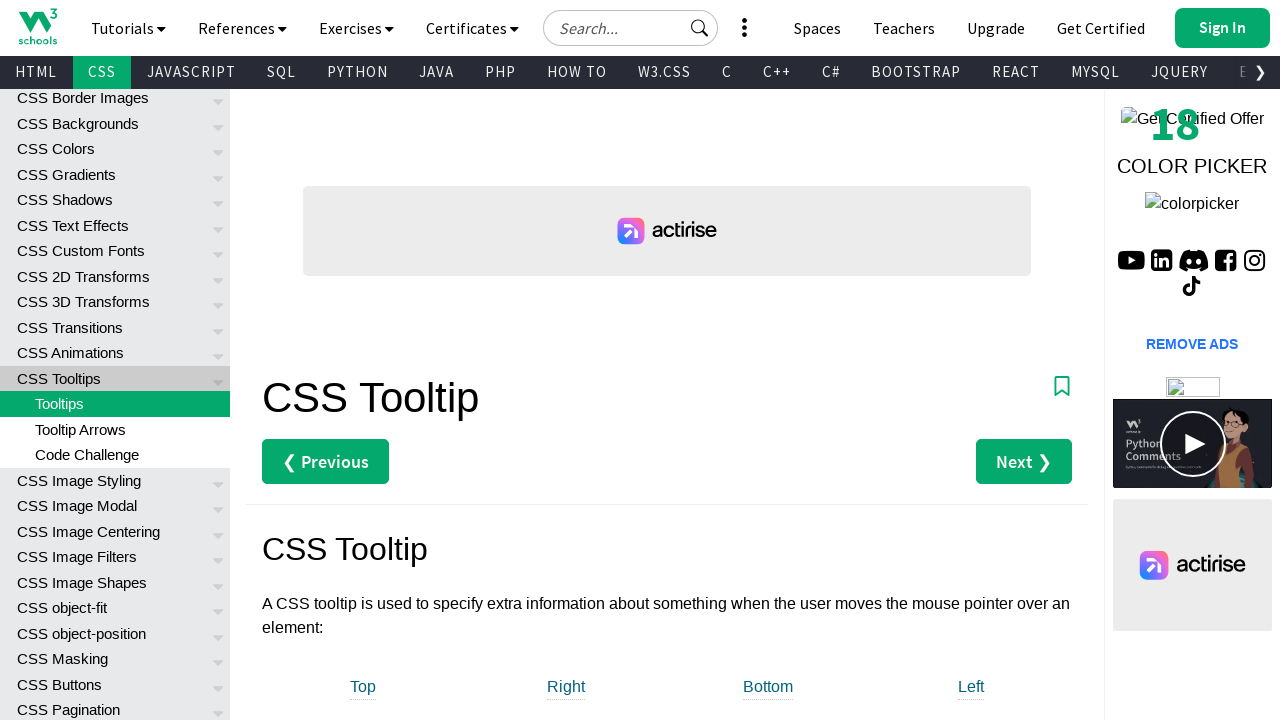

Hovered over tooltip demo element at (363, 688) on xpath=//div[@class='w3-row w3-center']//div[1]//div[1]
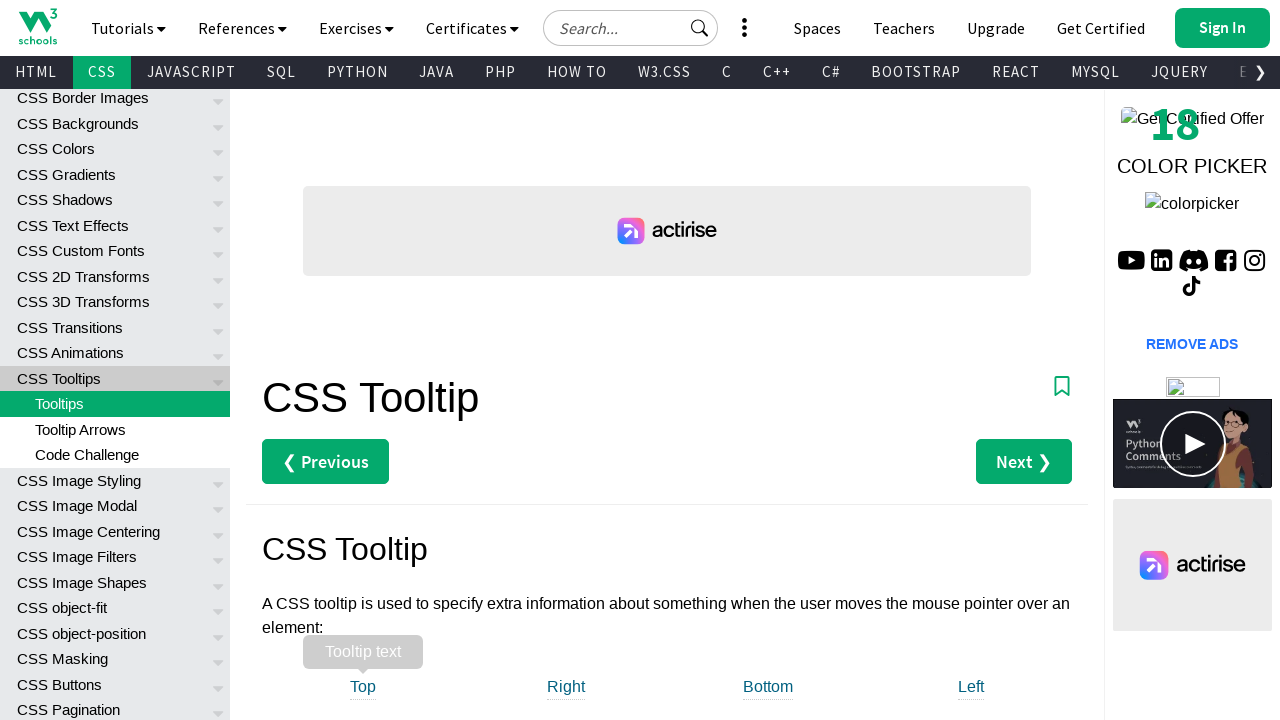

Tooltip element appeared and became visible
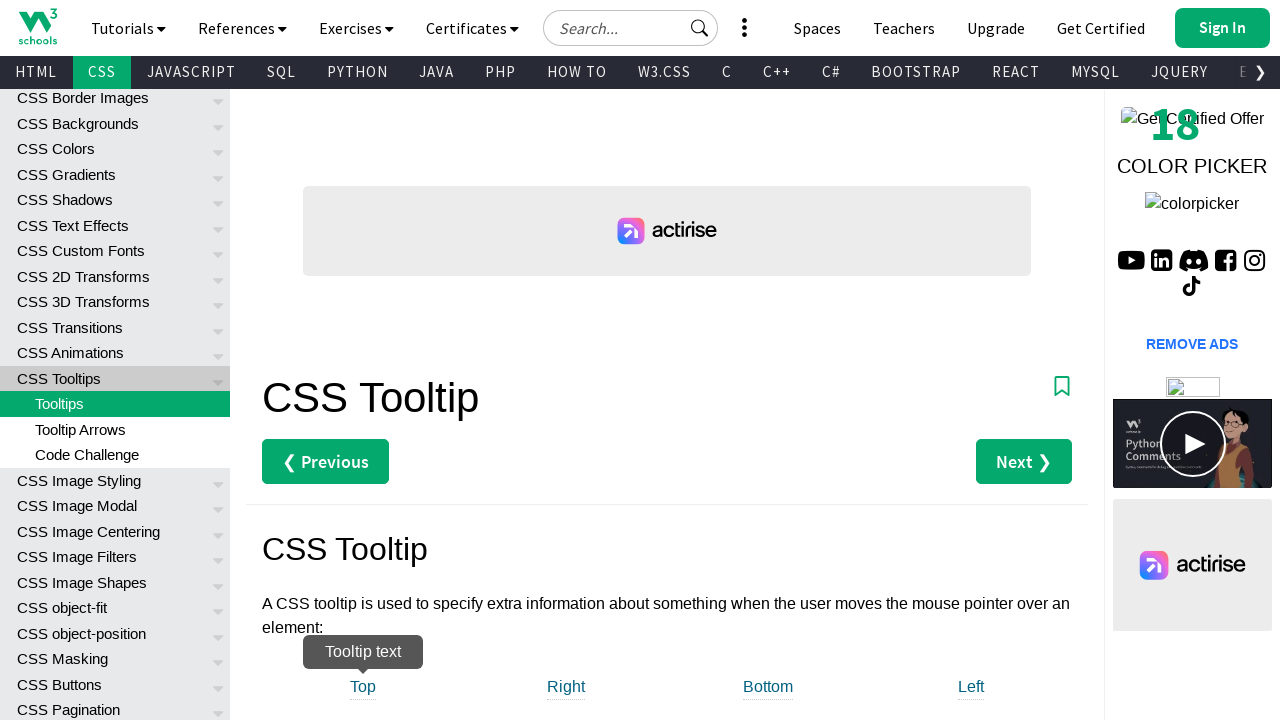

Retrieved tooltip text content
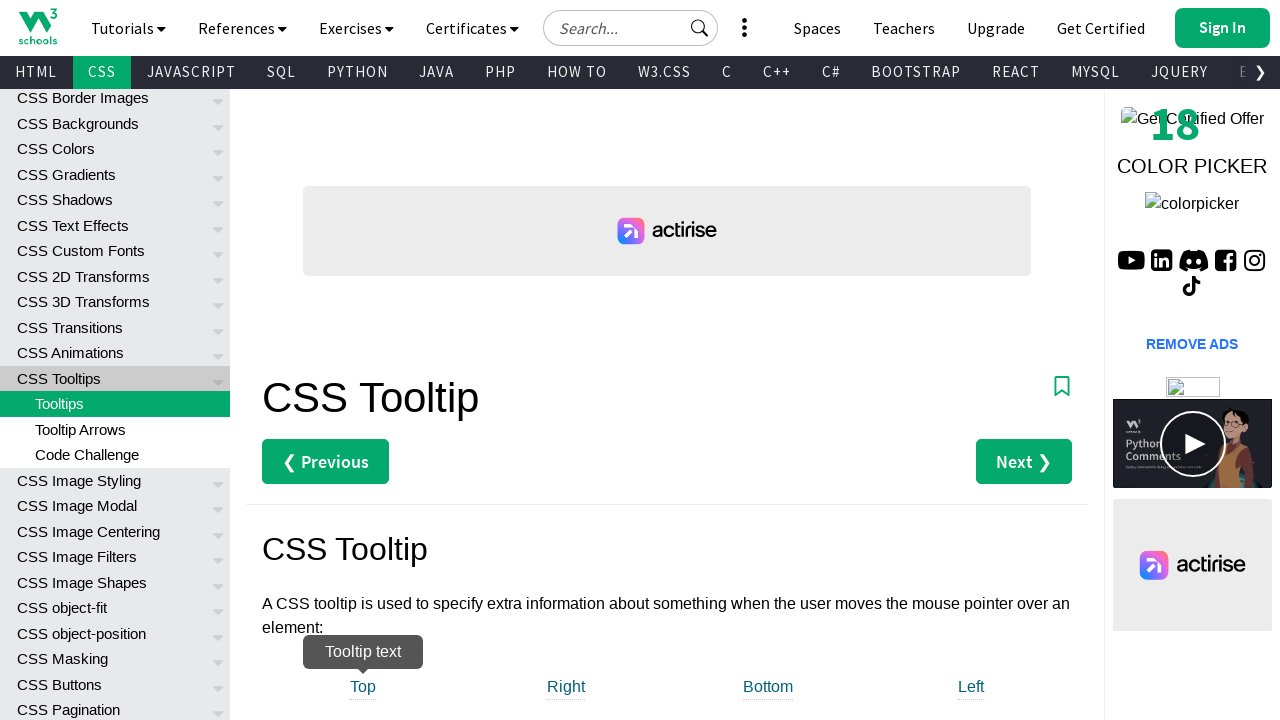

Verified tooltip text matches expected value 'Tooltip text'
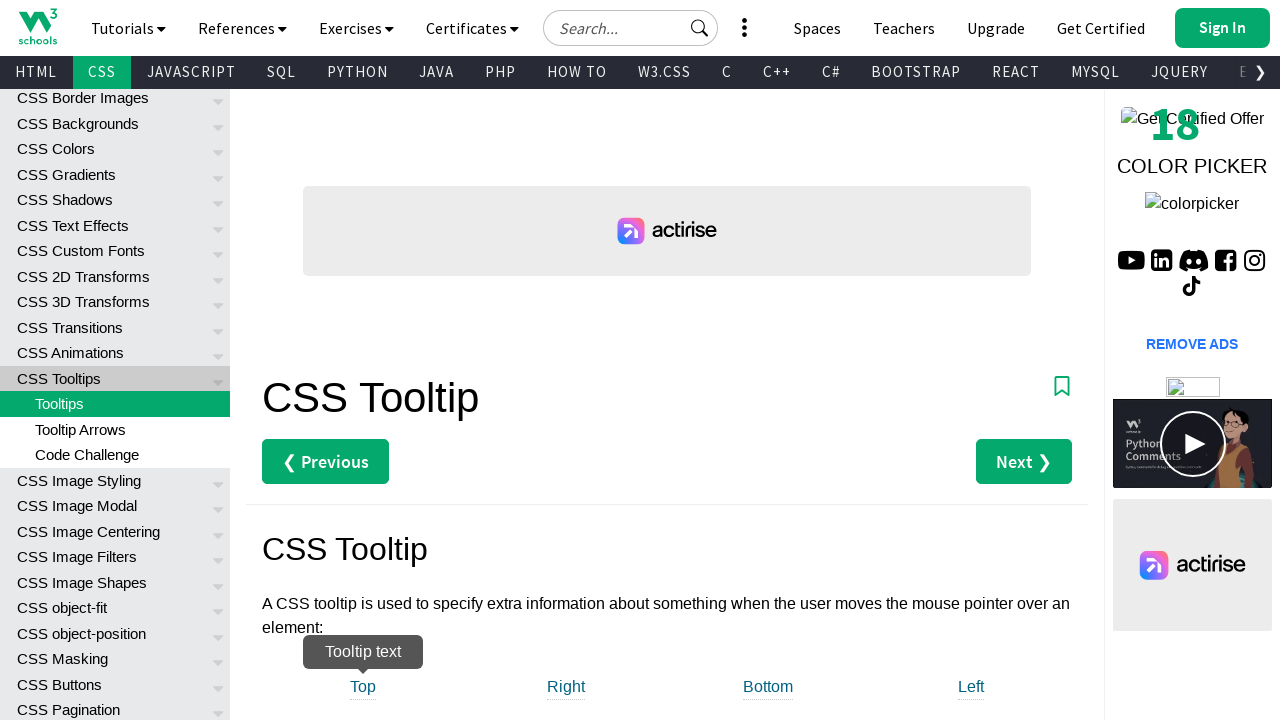

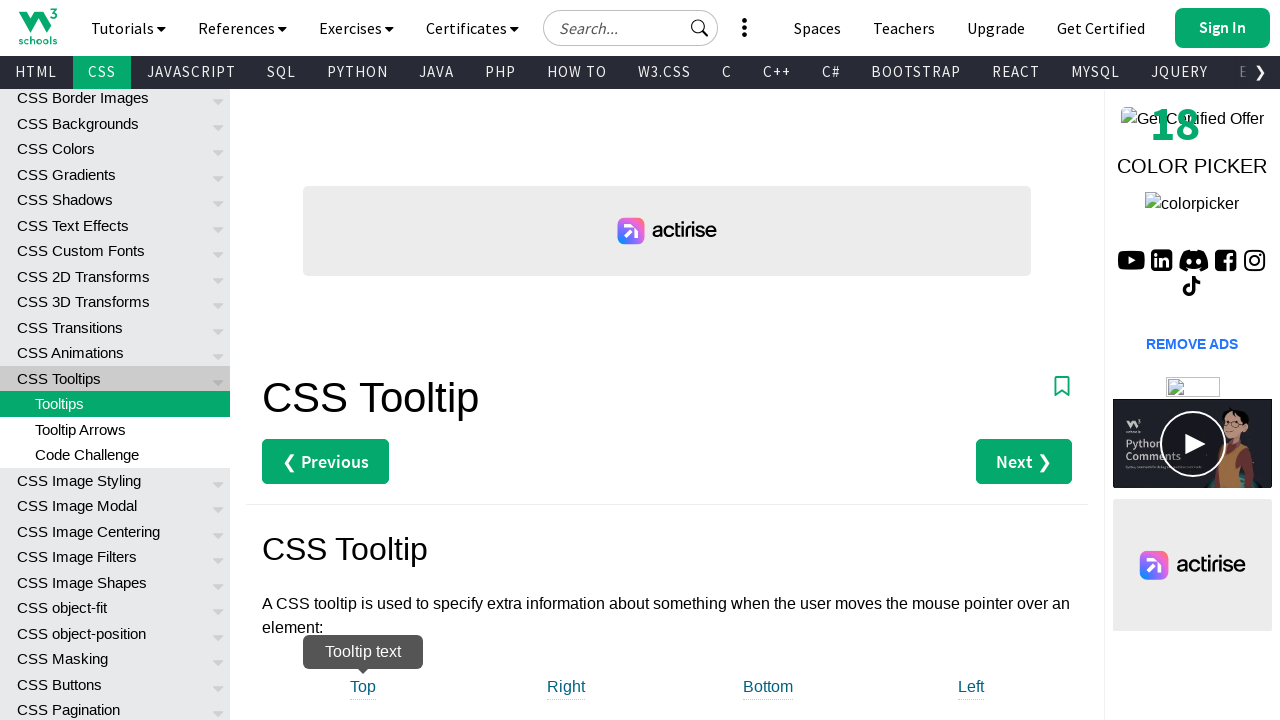